Tests JavaScript prompt alert functionality by navigating to the alerts section, triggering a prompt alert, entering text, and accepting it

Starting URL: http://demo.automationtesting.in/Alerts.html

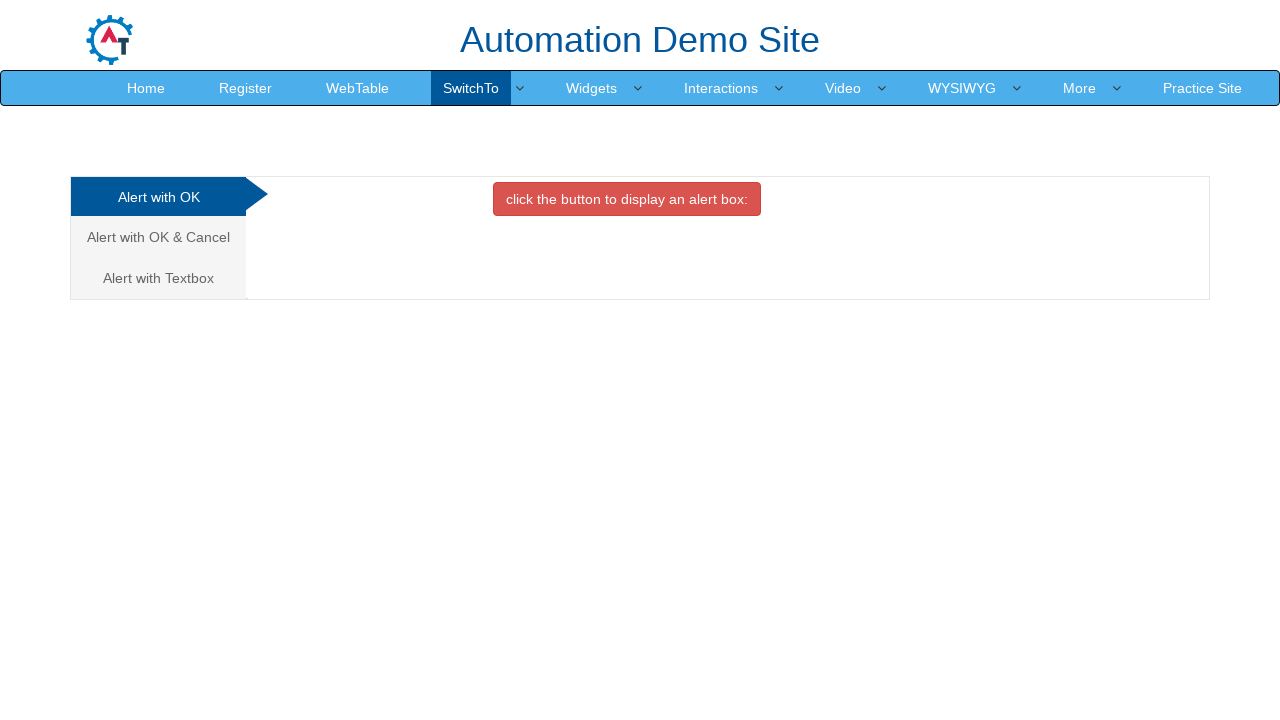

Clicked on the third alert tab (Prompt Alert) at (158, 278) on (//a[@class='analystic'])[3]
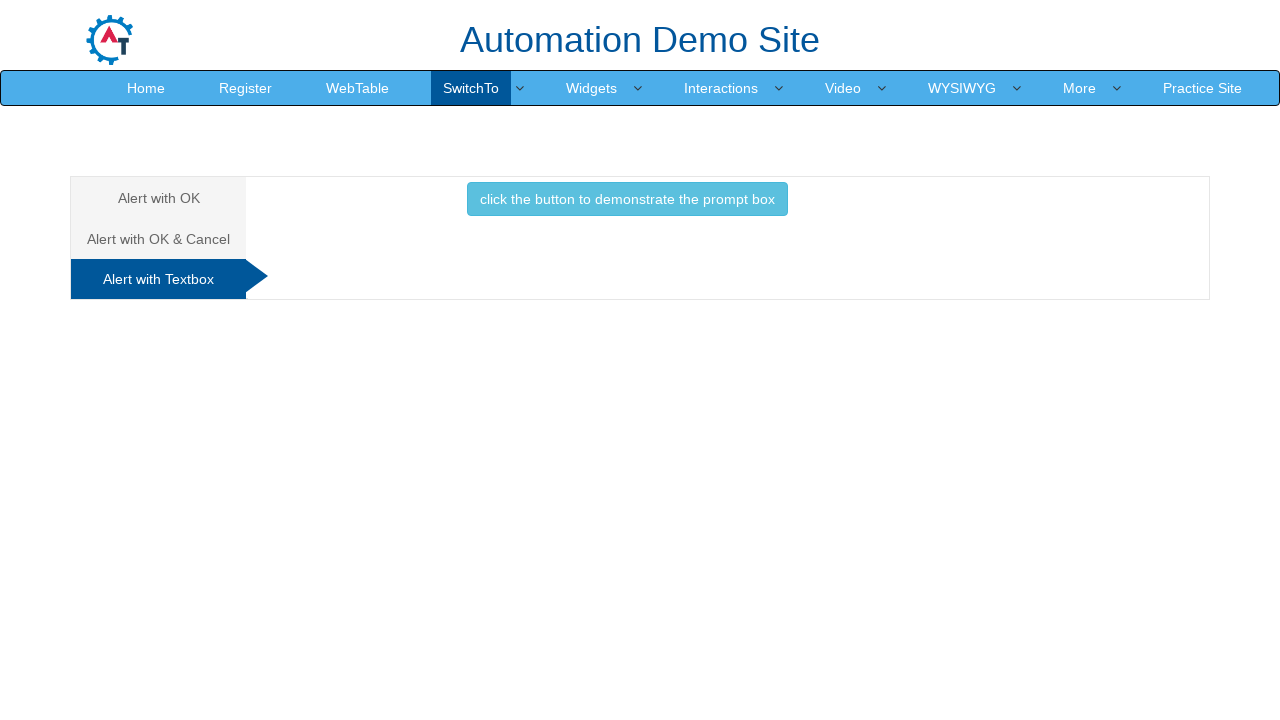

Clicked the button to trigger the prompt alert at (627, 199) on button.btn.btn-info
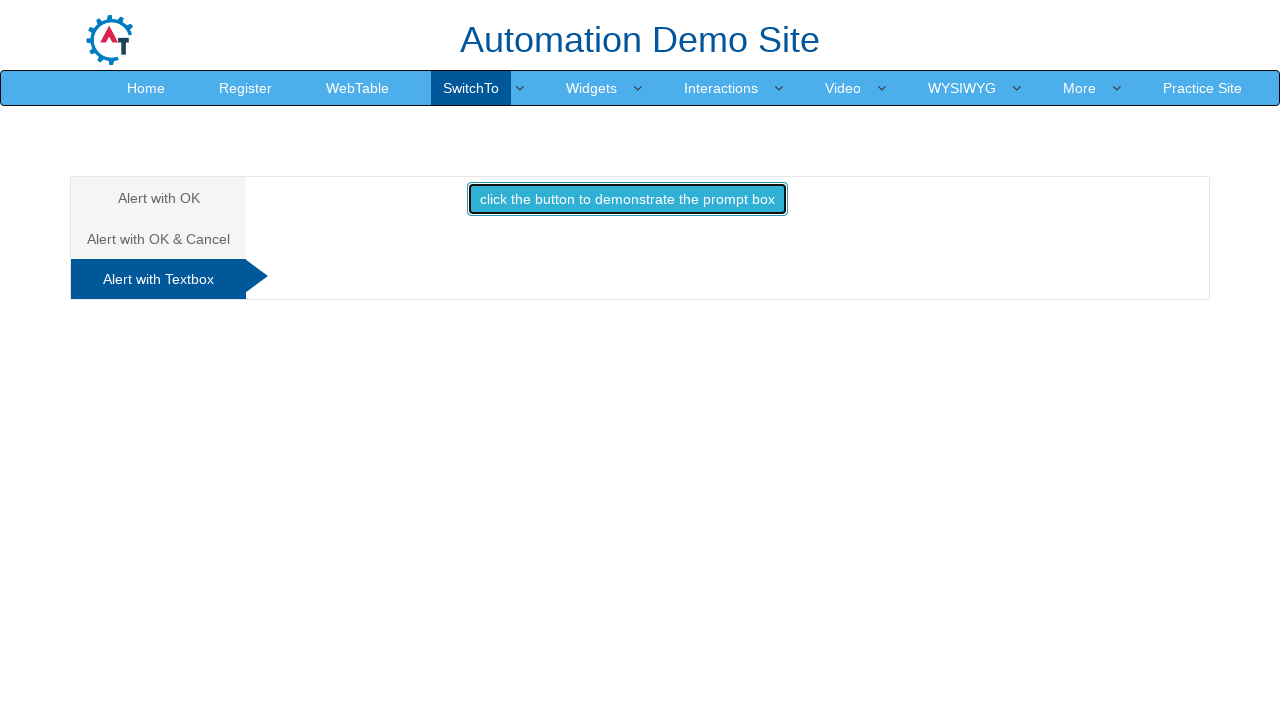

Set up dialog handler to accept prompt with text 'Ramesh'
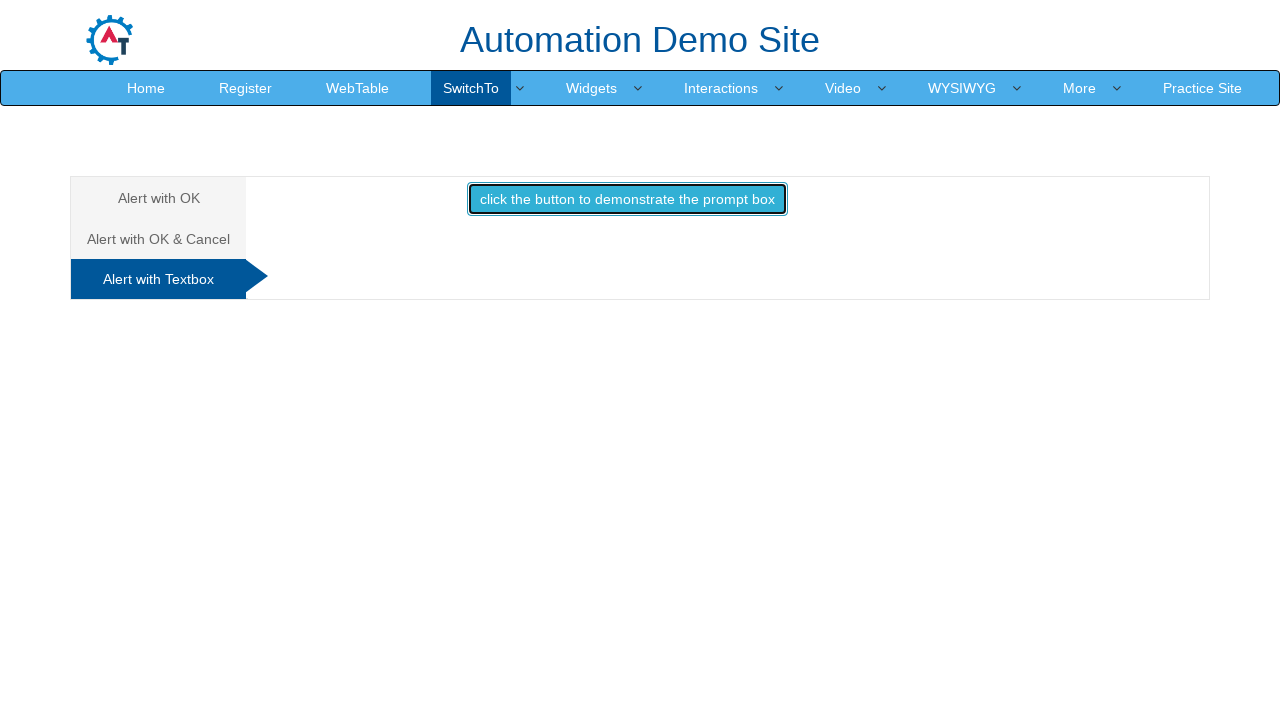

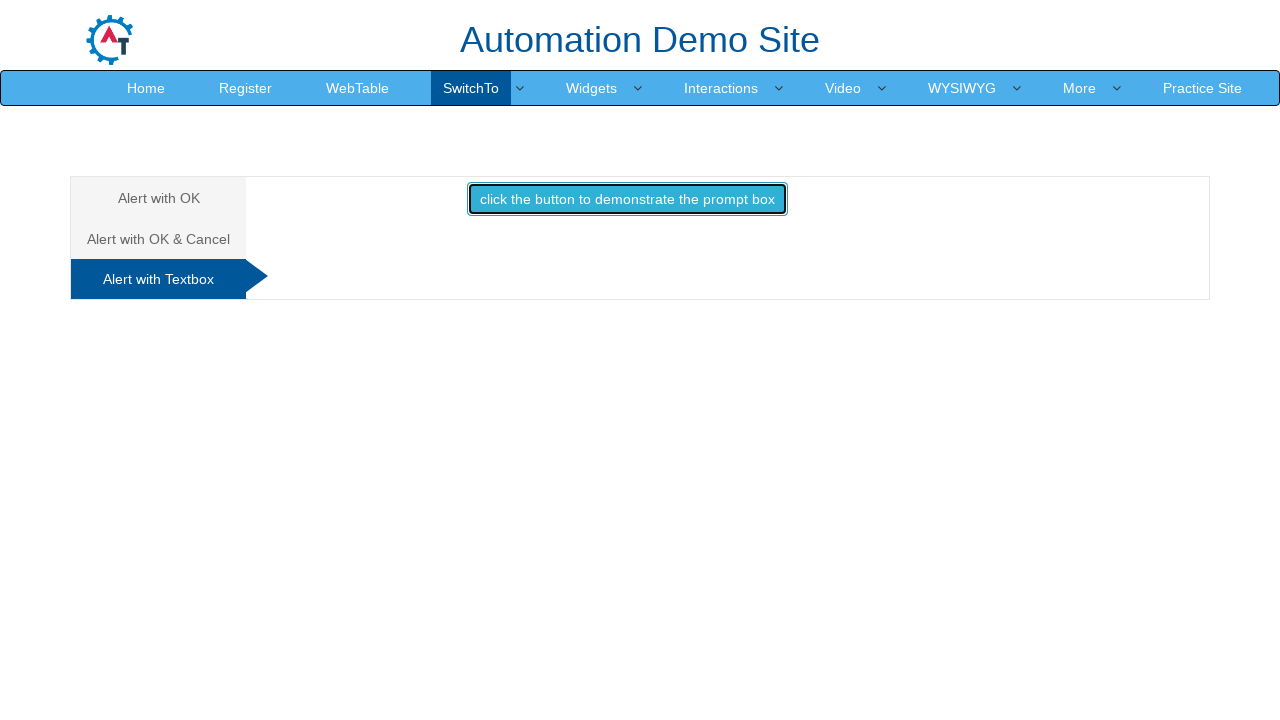